Opens the Expedia travel website homepage and maximizes the browser window to full screen

Starting URL: https://www.expedia.com

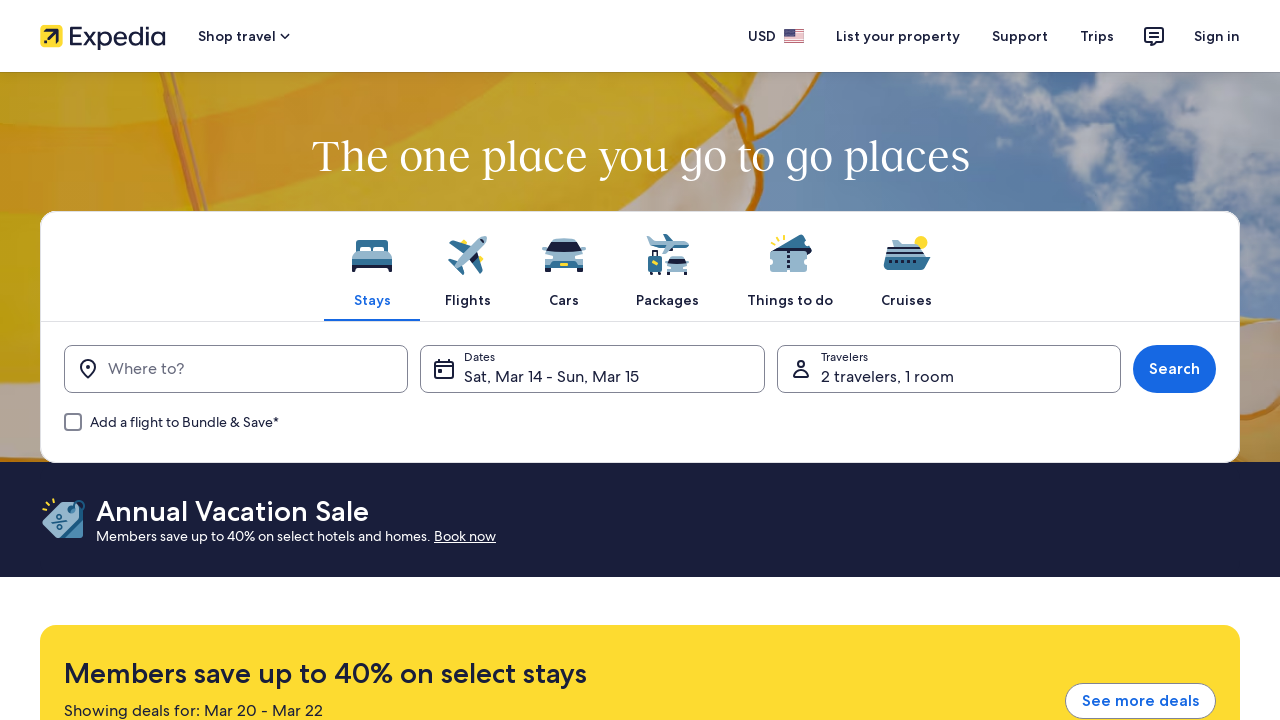

Set viewport to 1920x1080 to maximize browser window
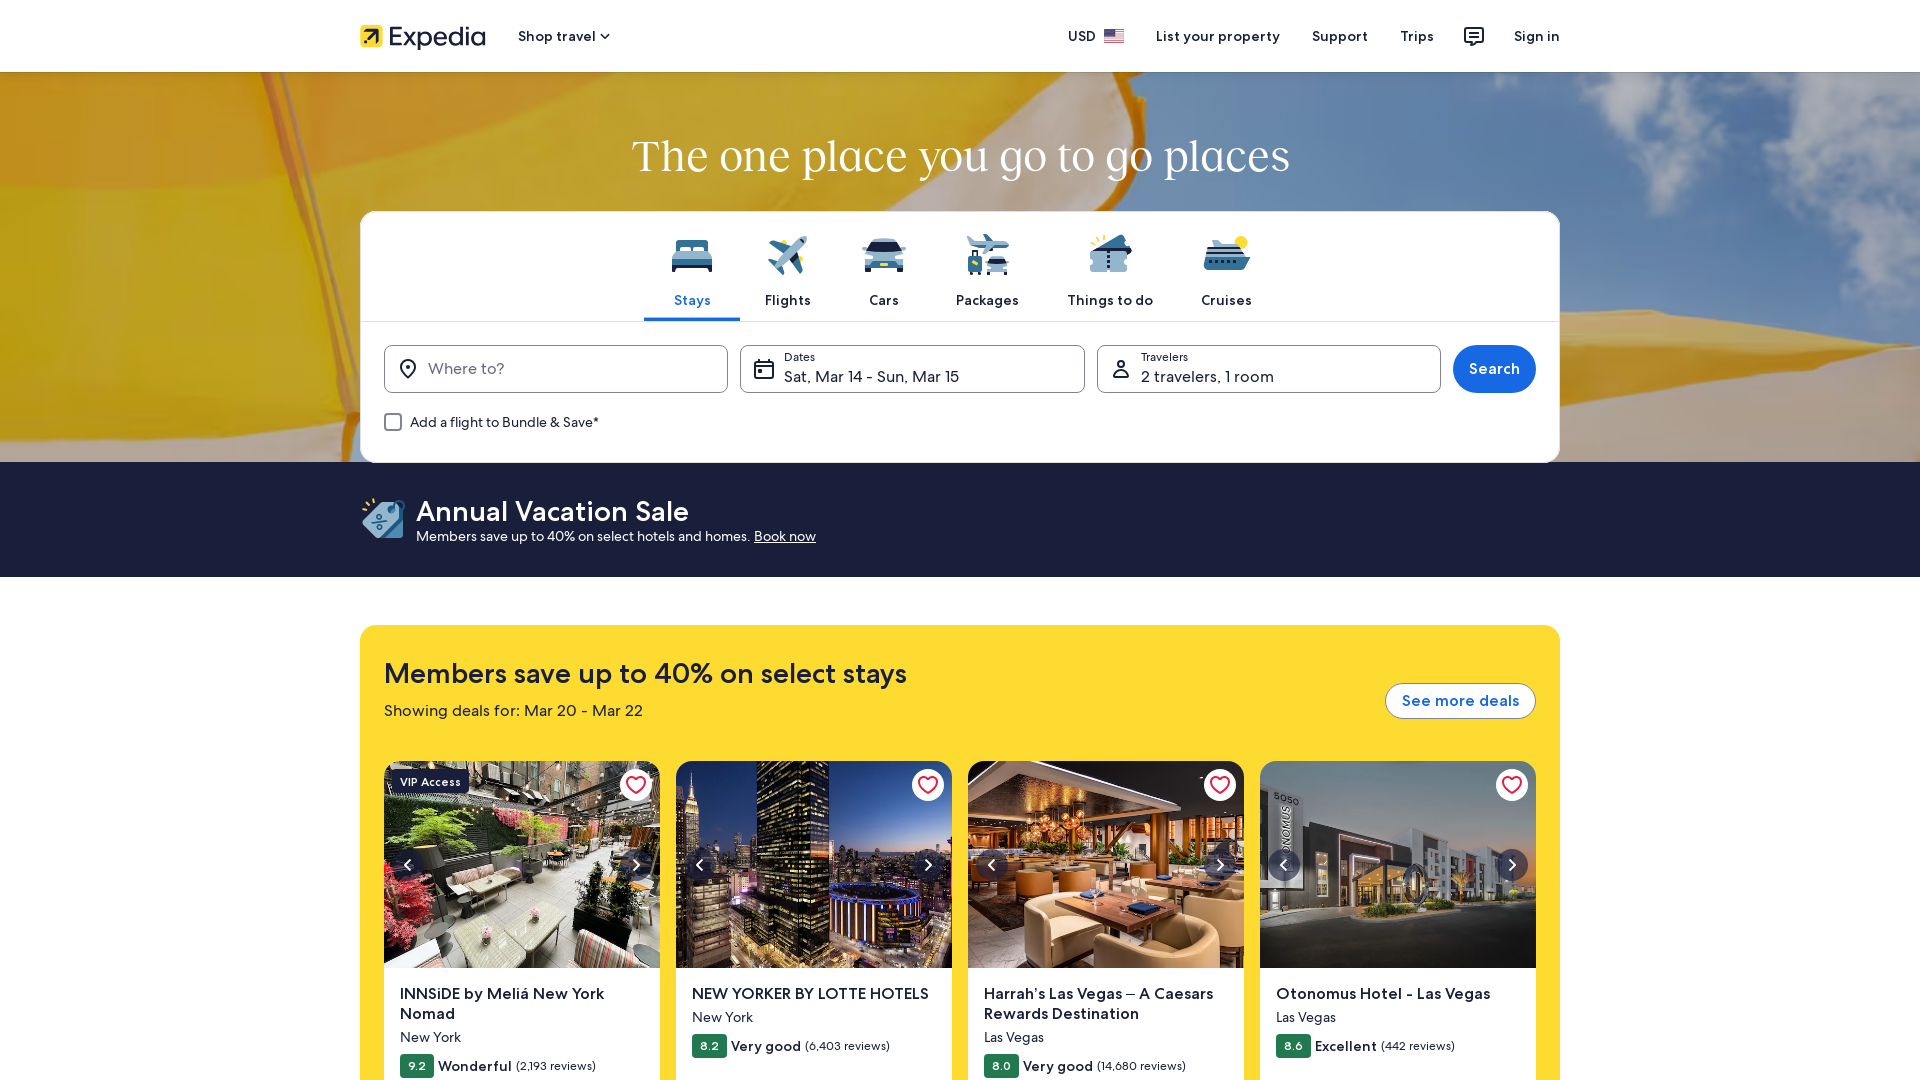

Expedia homepage fully loaded (domcontentloaded)
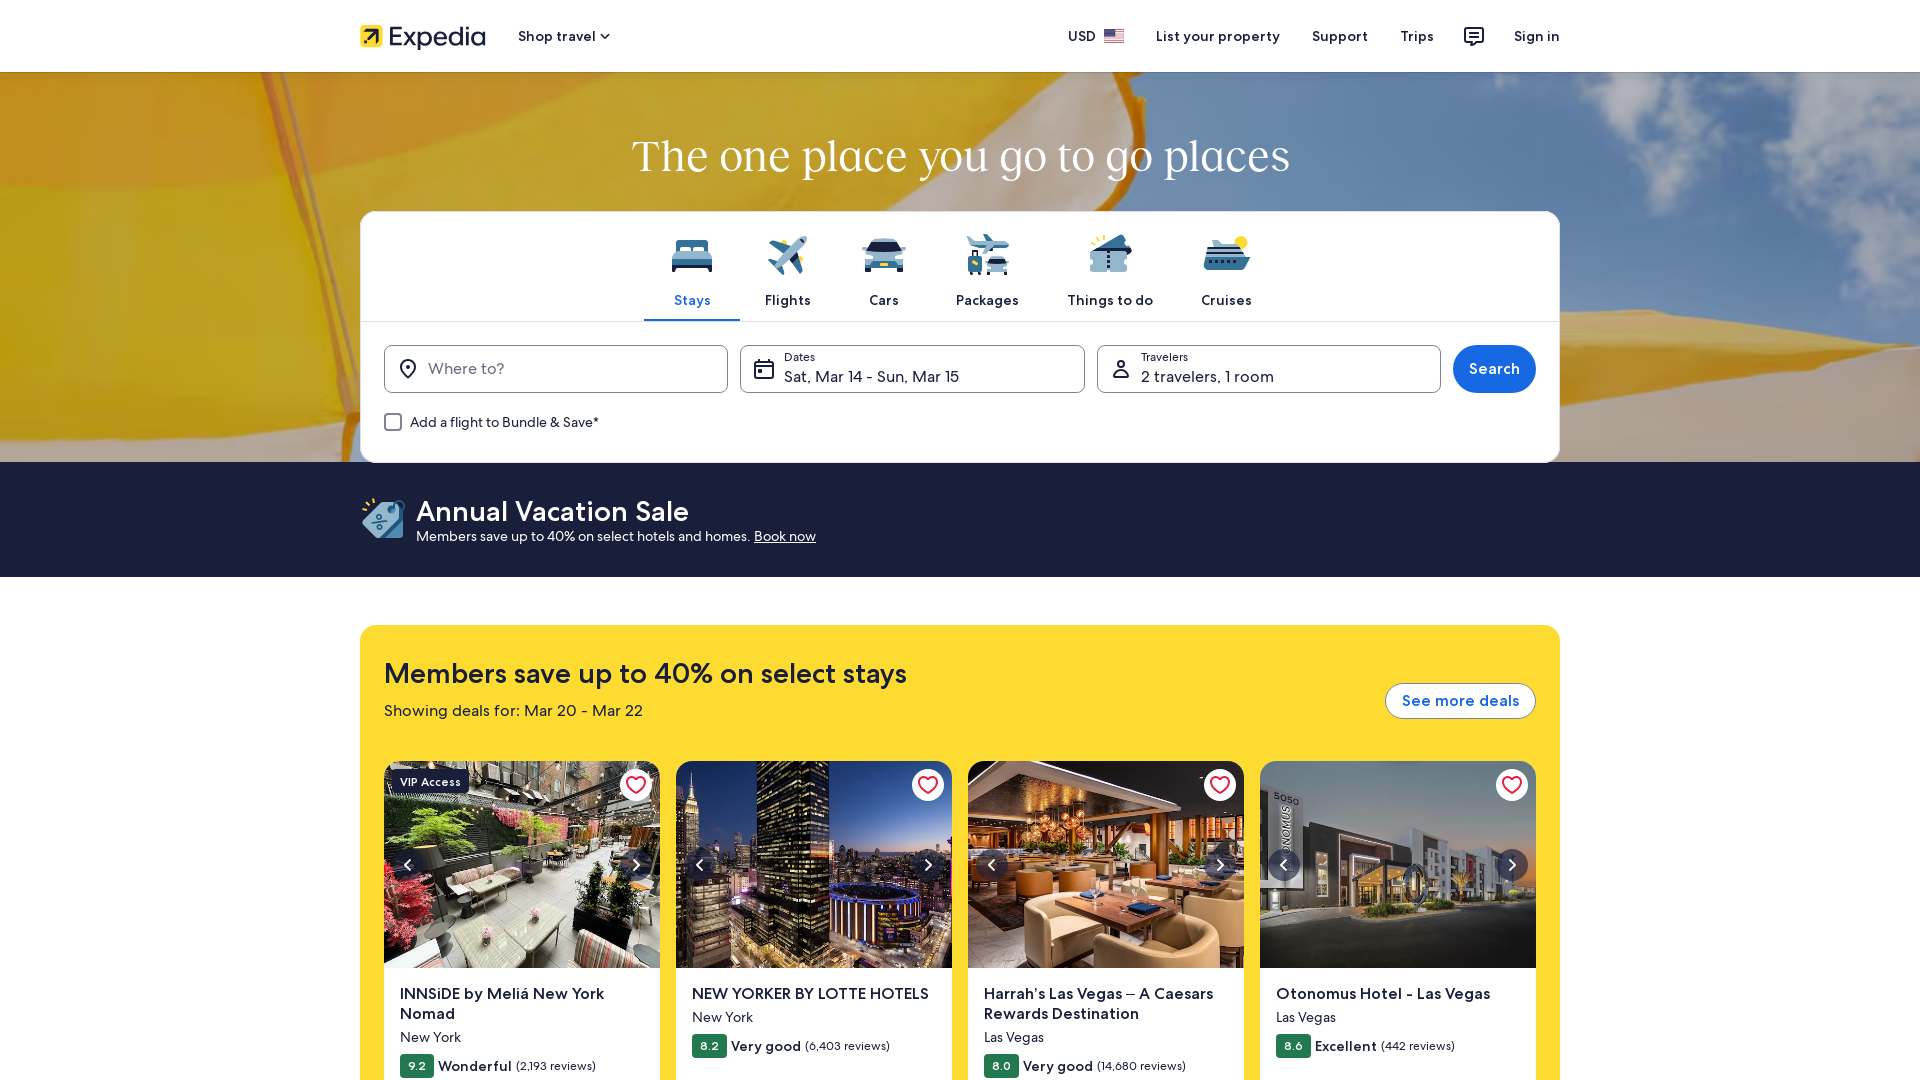

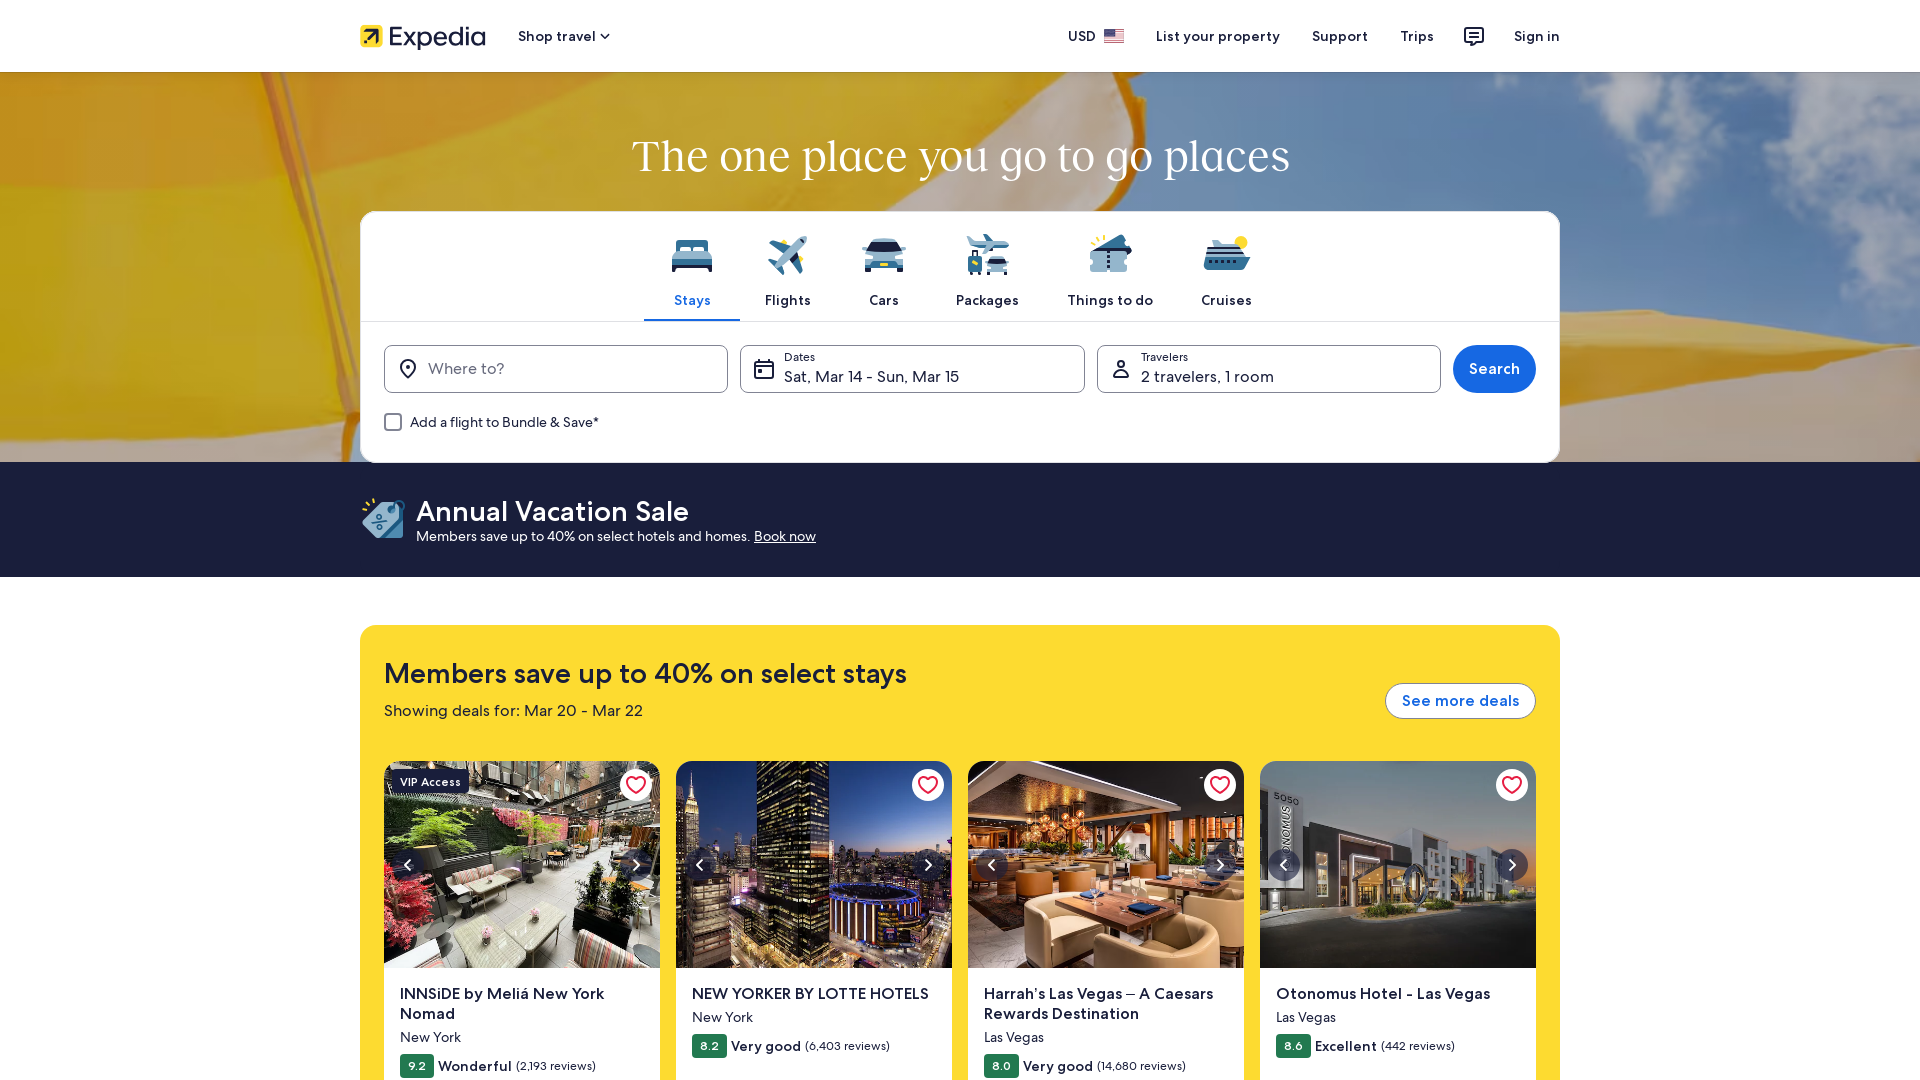